Tests dropdown selection by selecting an option from a dropdown menu and verifying the selection

Starting URL: https://omayo.blogspot.com/

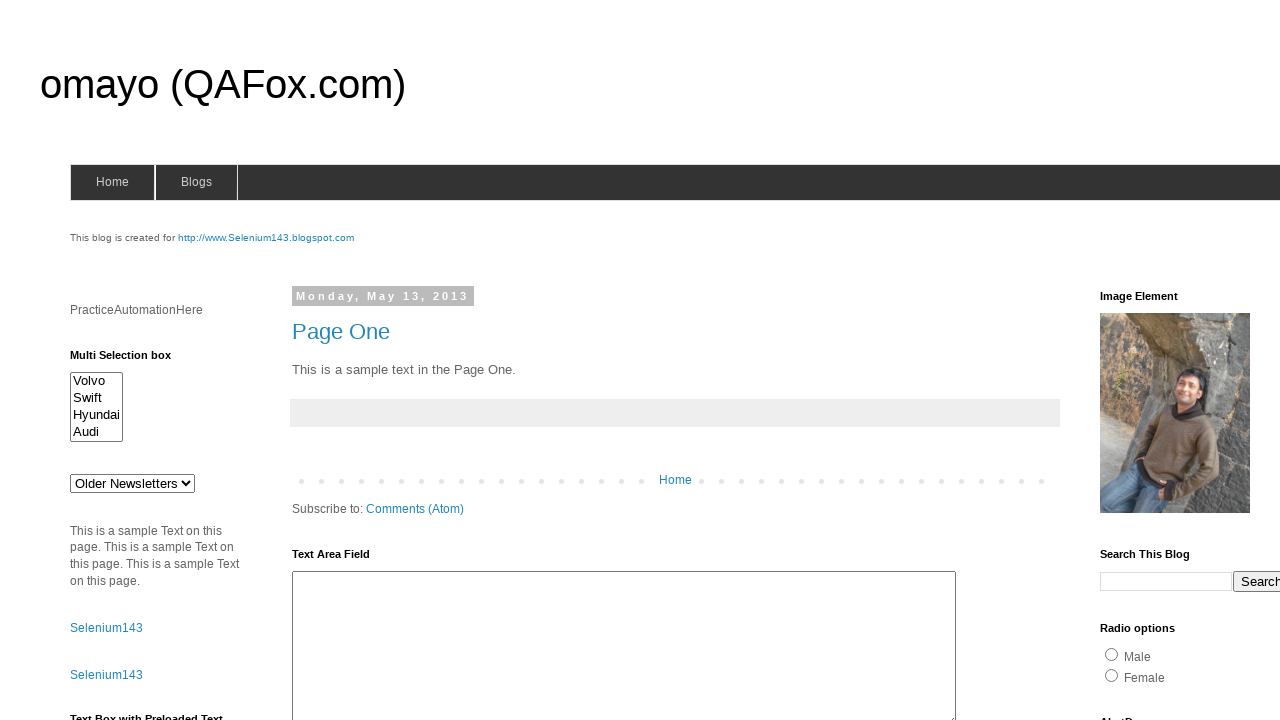

Selected 'doc 3' option from dropdown menu #drop1 on #drop1
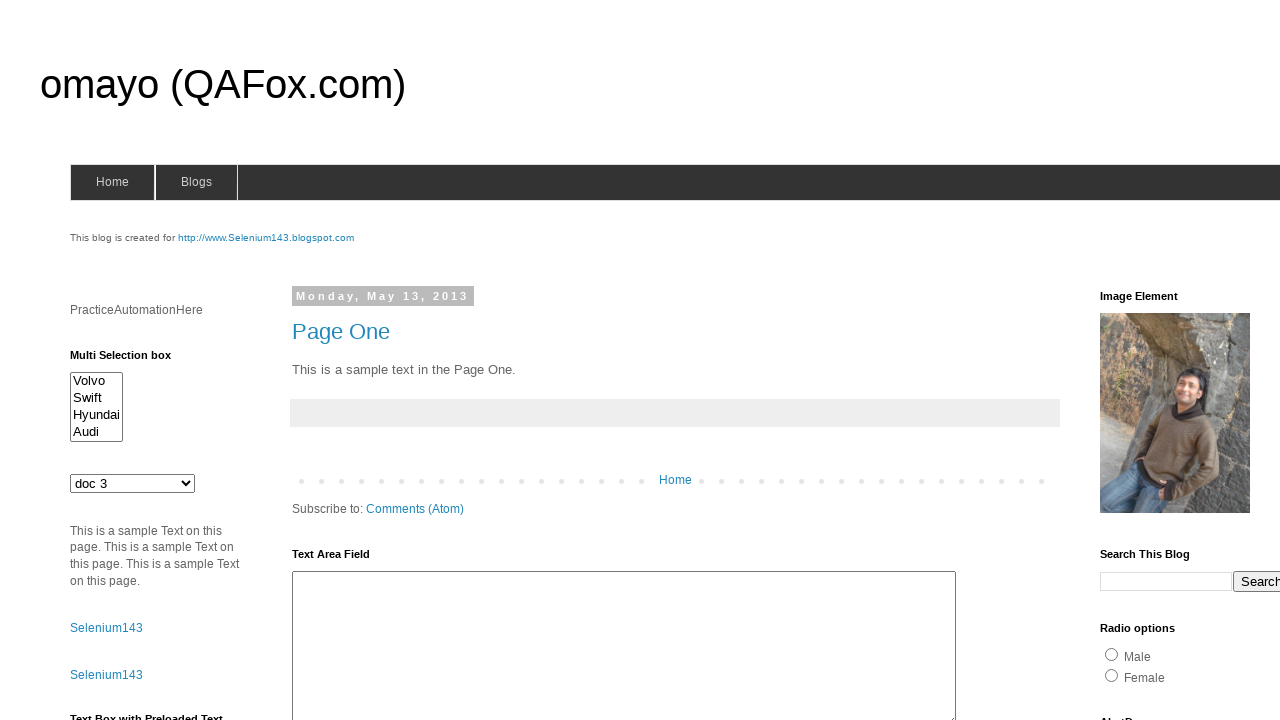

Retrieved selected value from dropdown: jkl
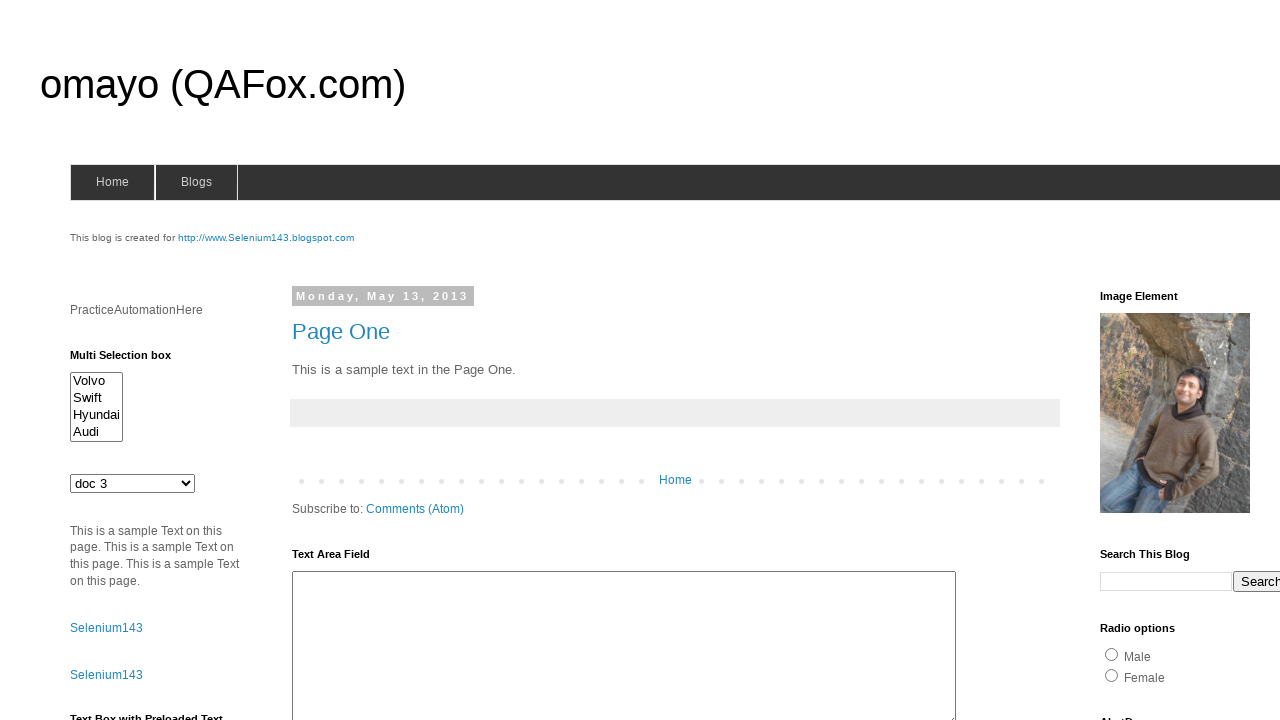

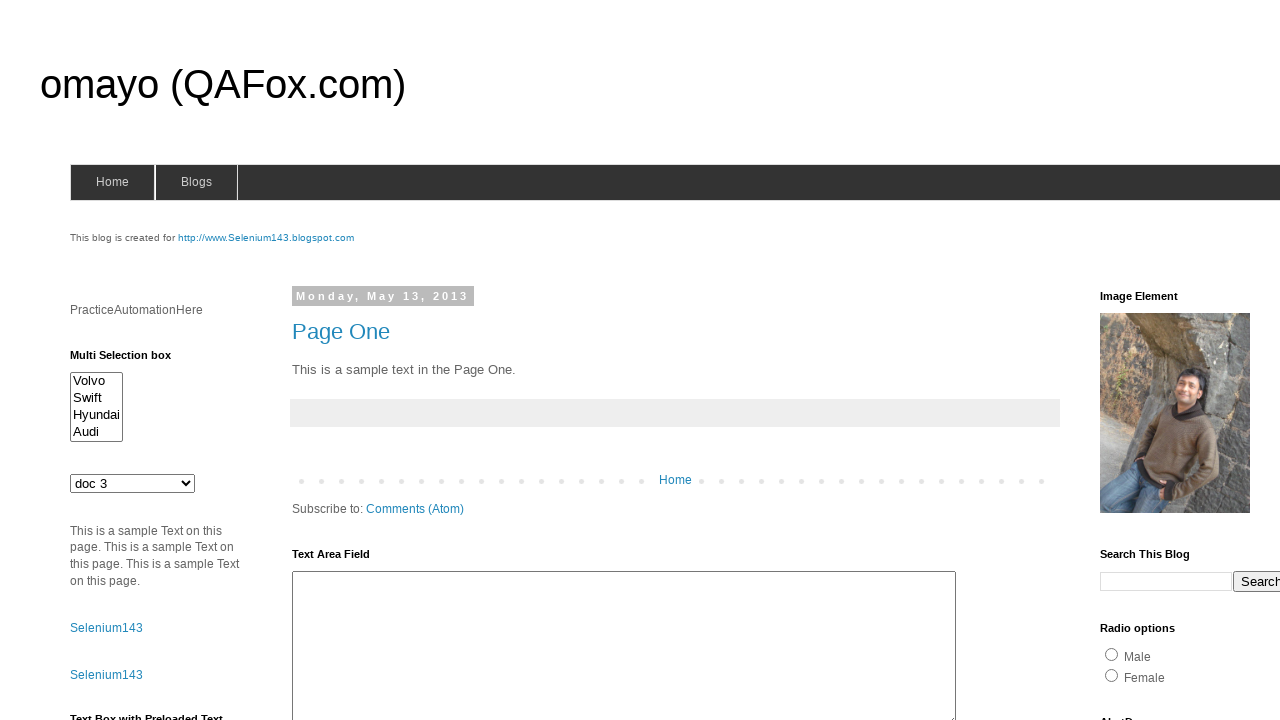